Tests job search functionality by navigating to jobs page, searching for a banking job, clicking on a result, and accessing the application details

Starting URL: https://alchemy.hguy.co/jobs

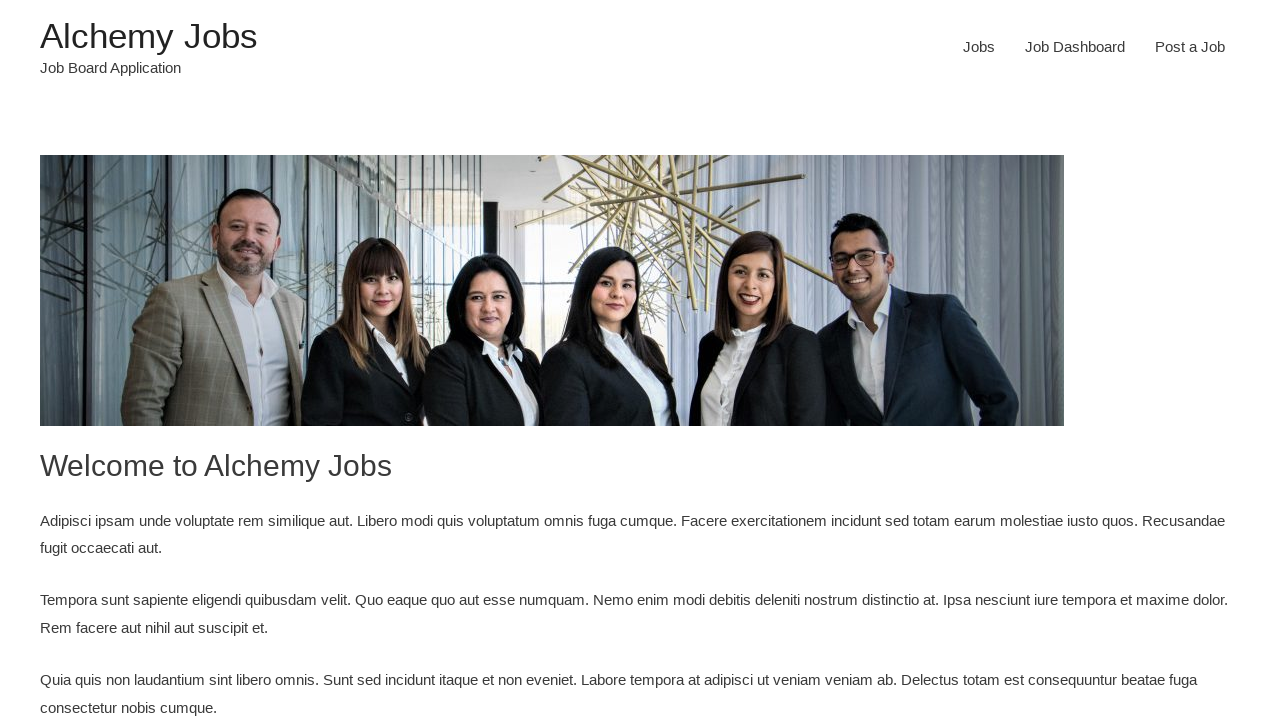

Clicked on Jobs menu item at (979, 47) on #menu-item-24
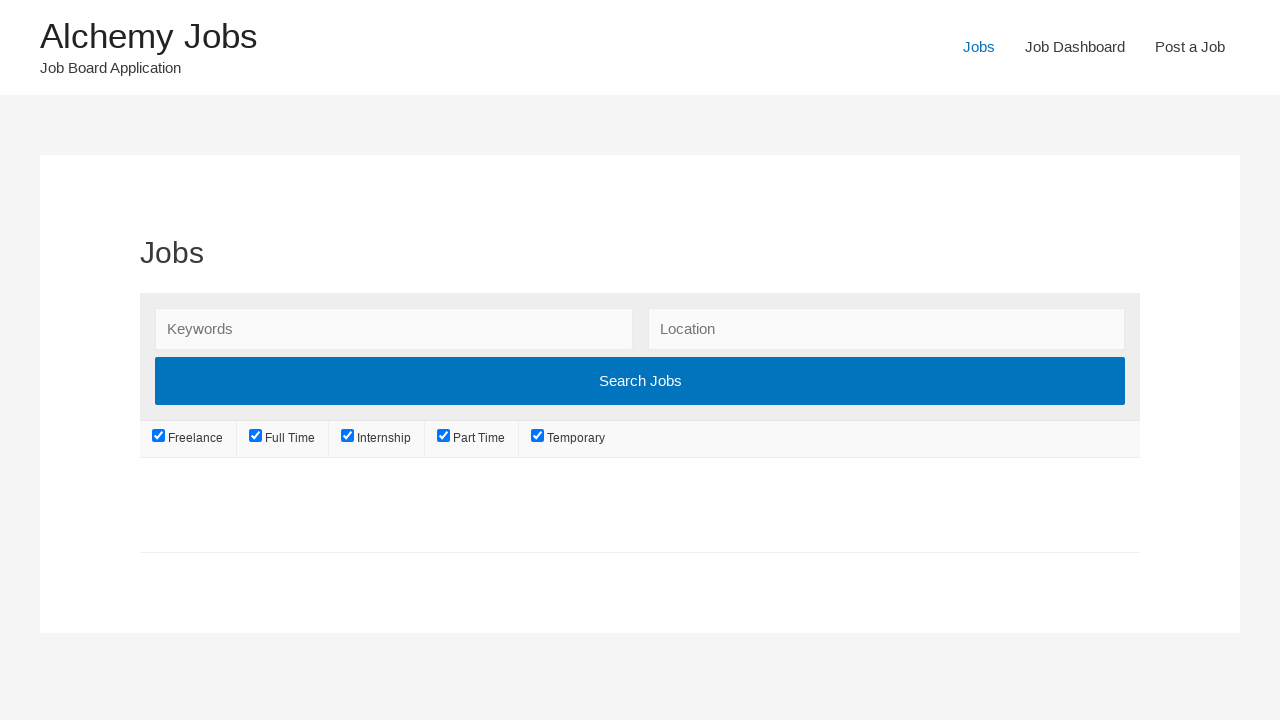

Jobs page loaded
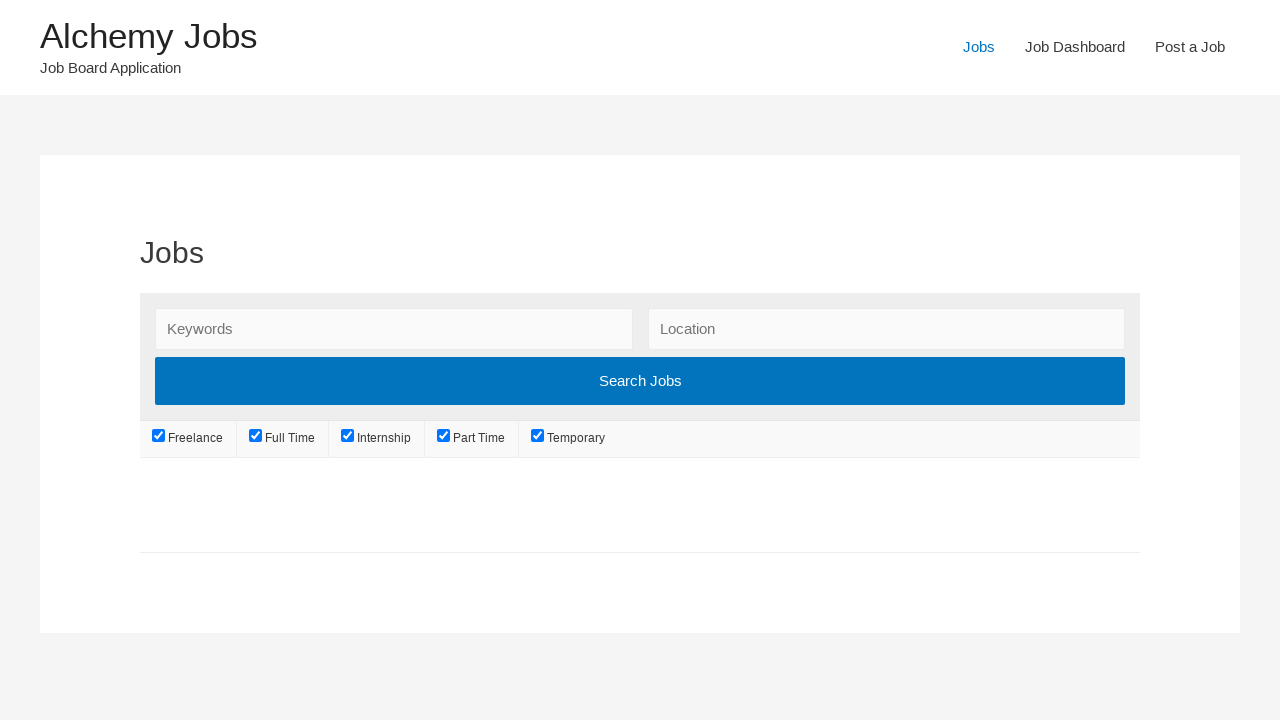

Filled search keywords field with 'Banking' on #search_keywords
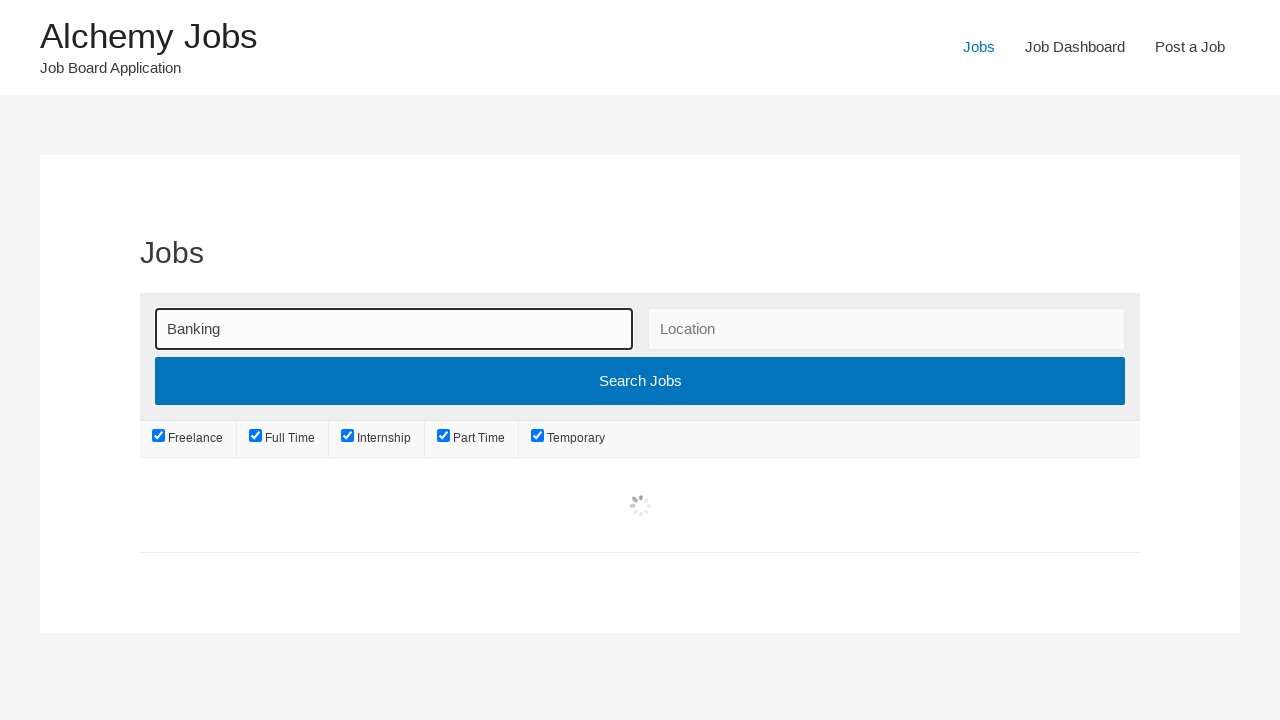

Clicked search submit button at (640, 377) on .search_submit
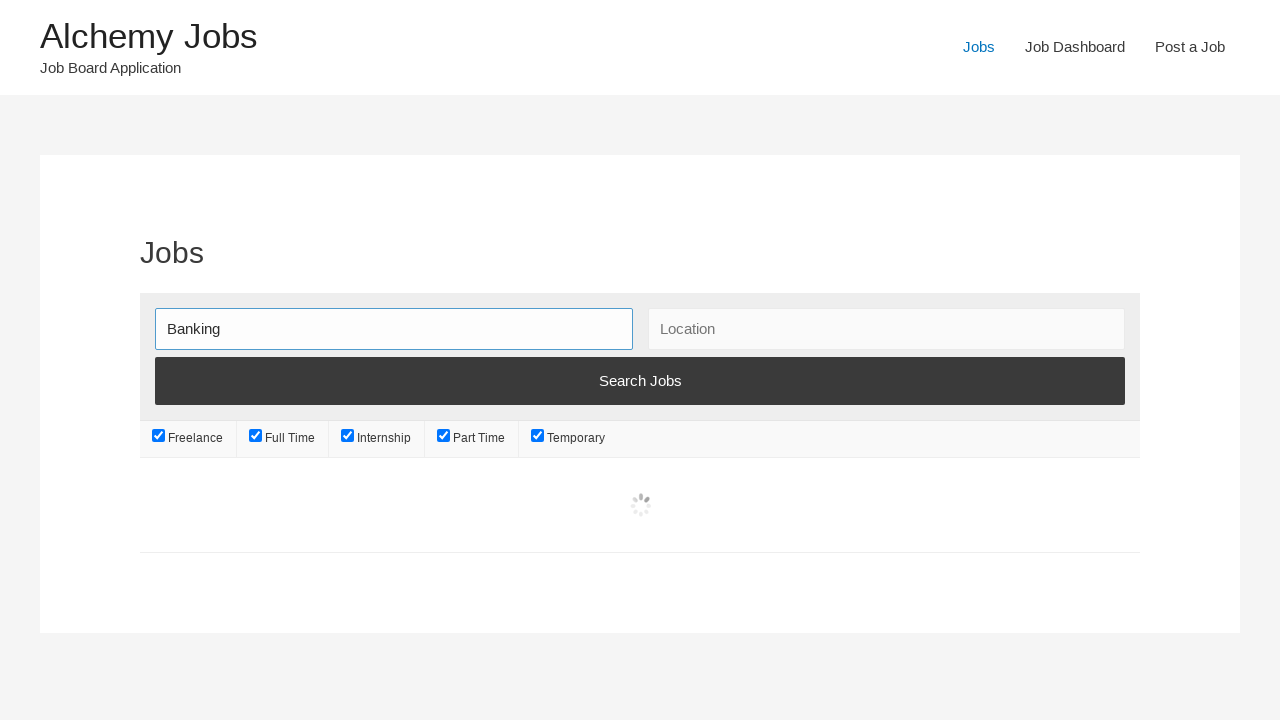

Search results loaded with job listings
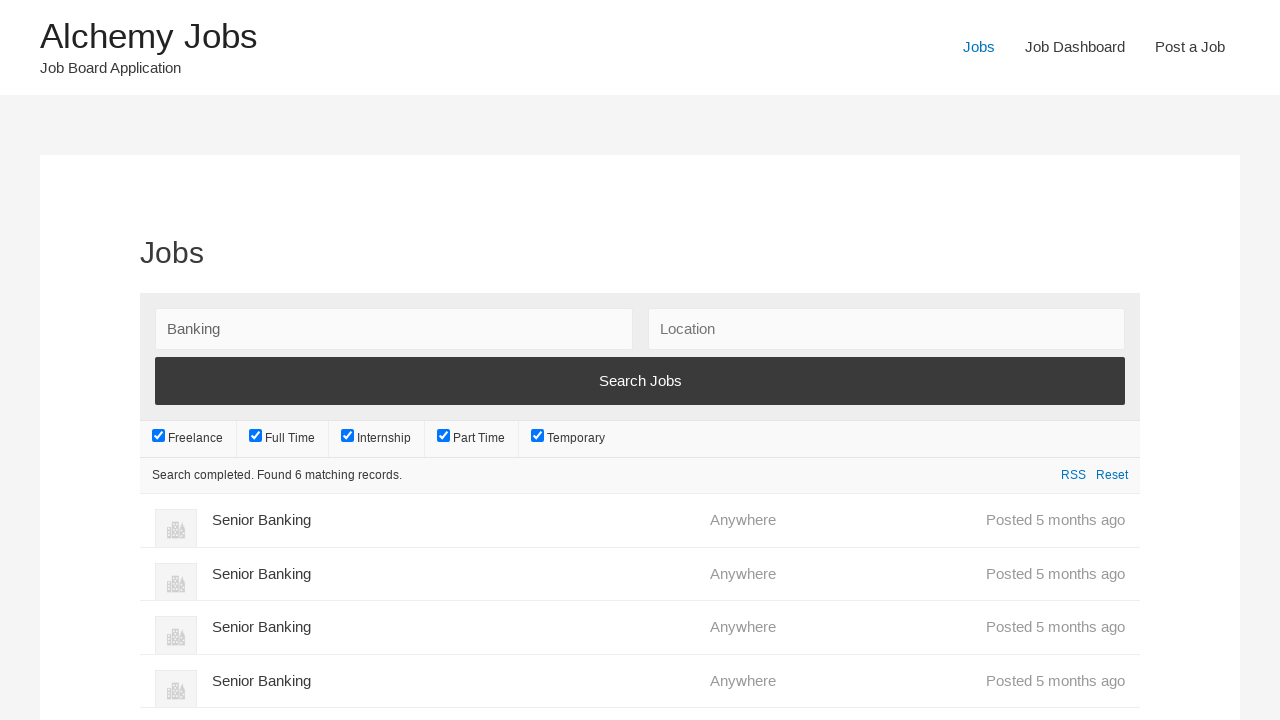

Clicked on first job listing at (454, 520) on h3
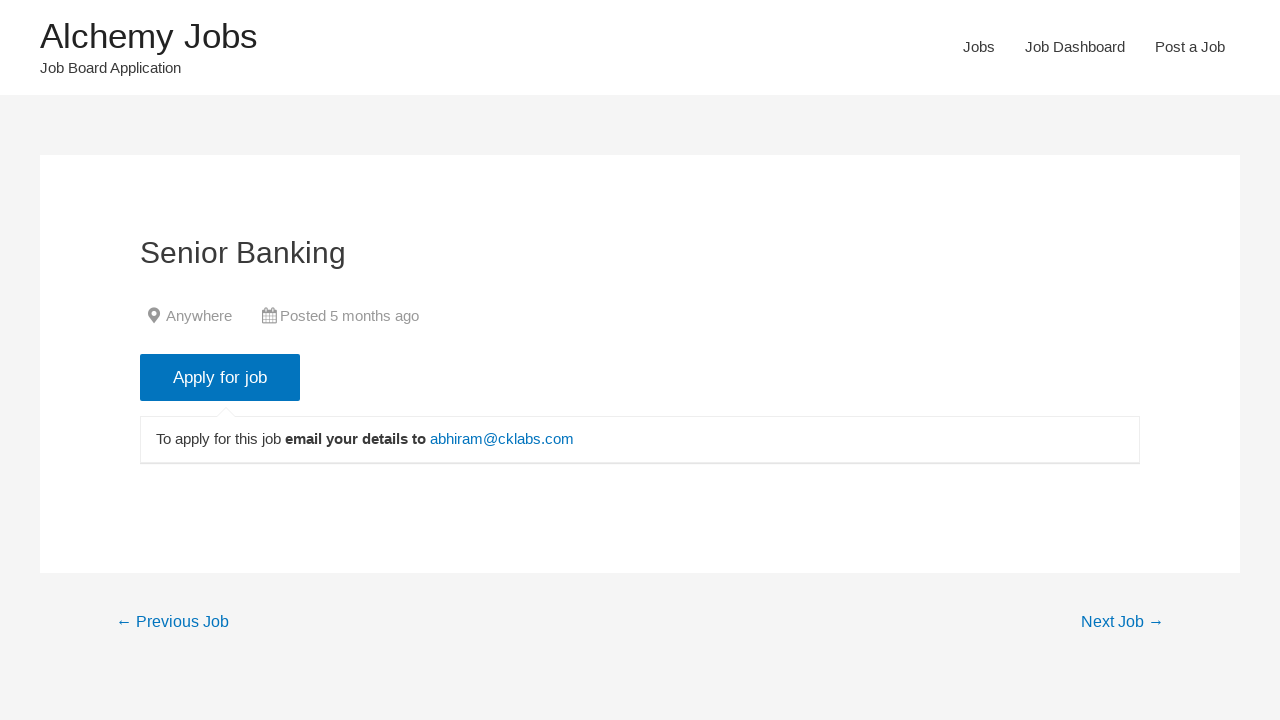

Clicked application button to reveal contact details at (220, 377) on xpath=//div/input[@class='application_button button']
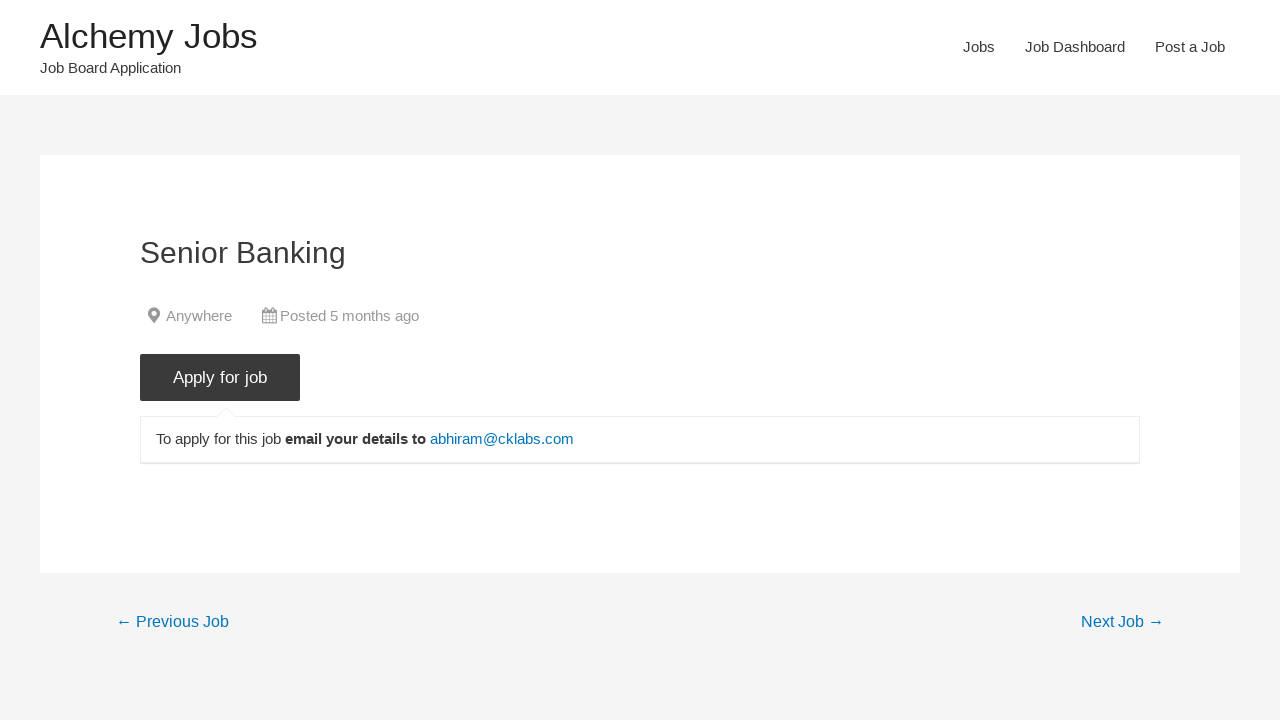

Job application email revealed and visible
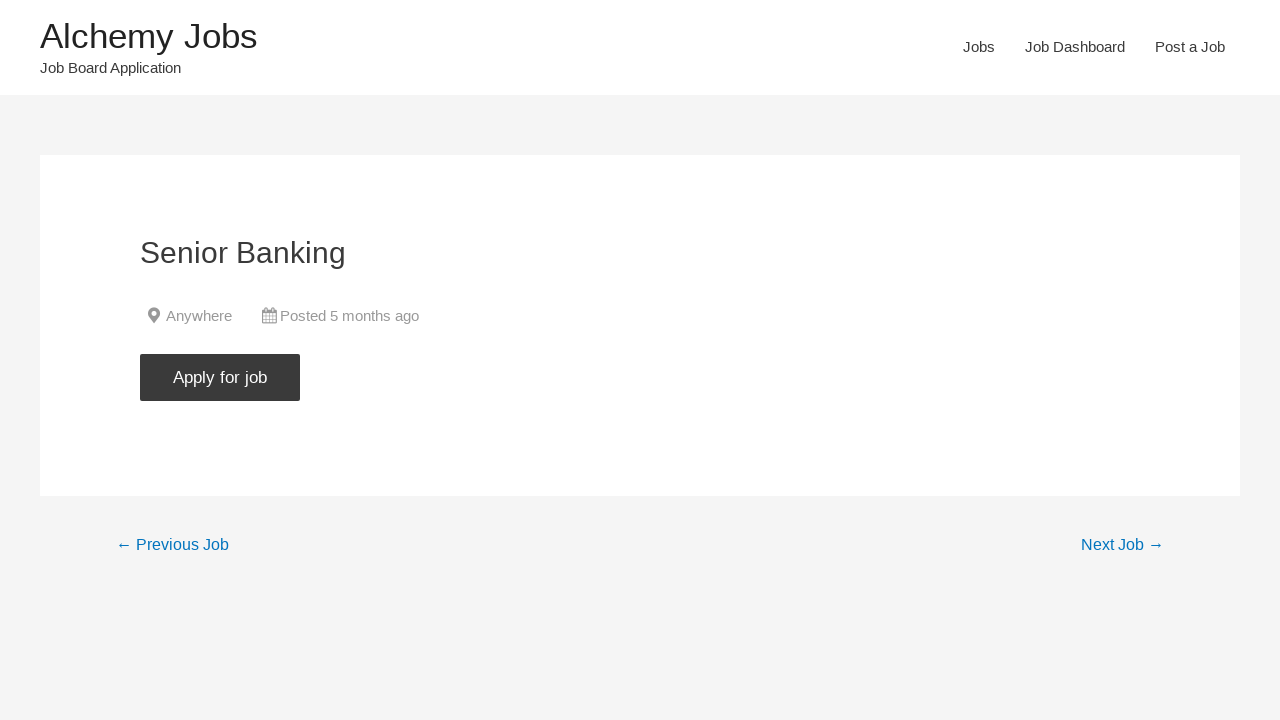

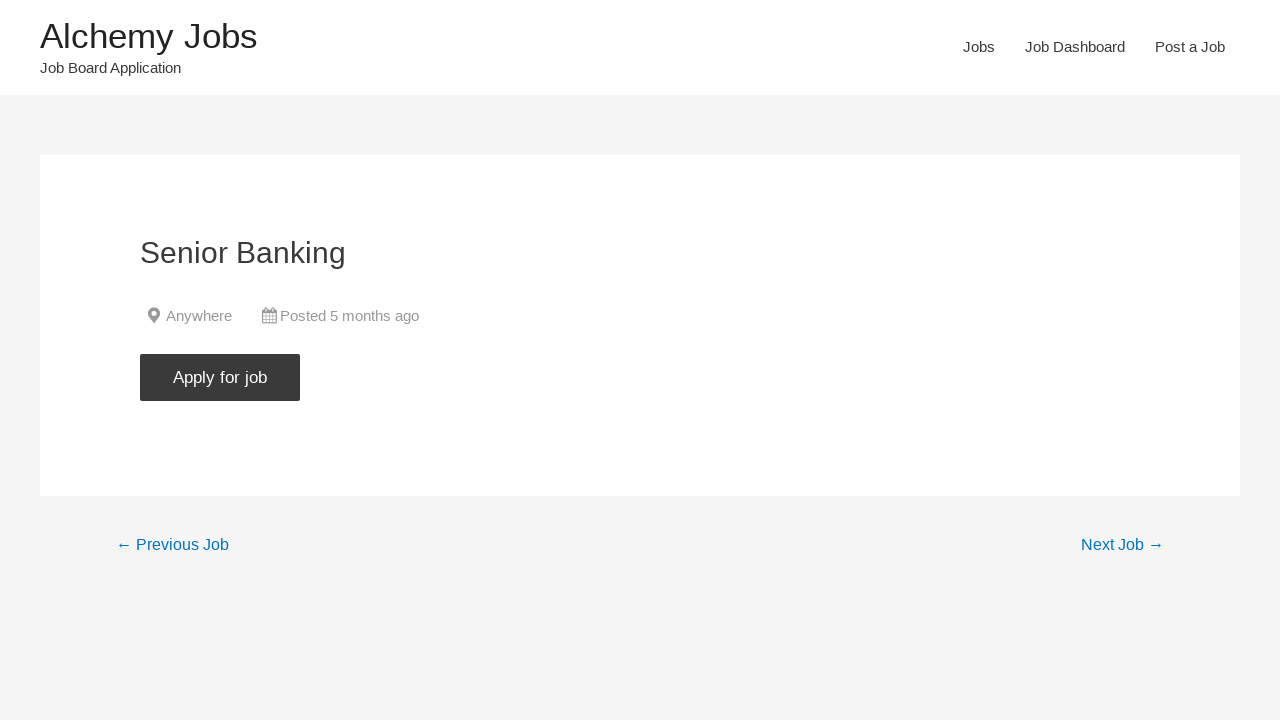